Tests JavaScript alert handling by clicking a button that triggers an alert and then accepting/dismissing the alert dialog

Starting URL: https://demo.automationtesting.in/Alerts.html

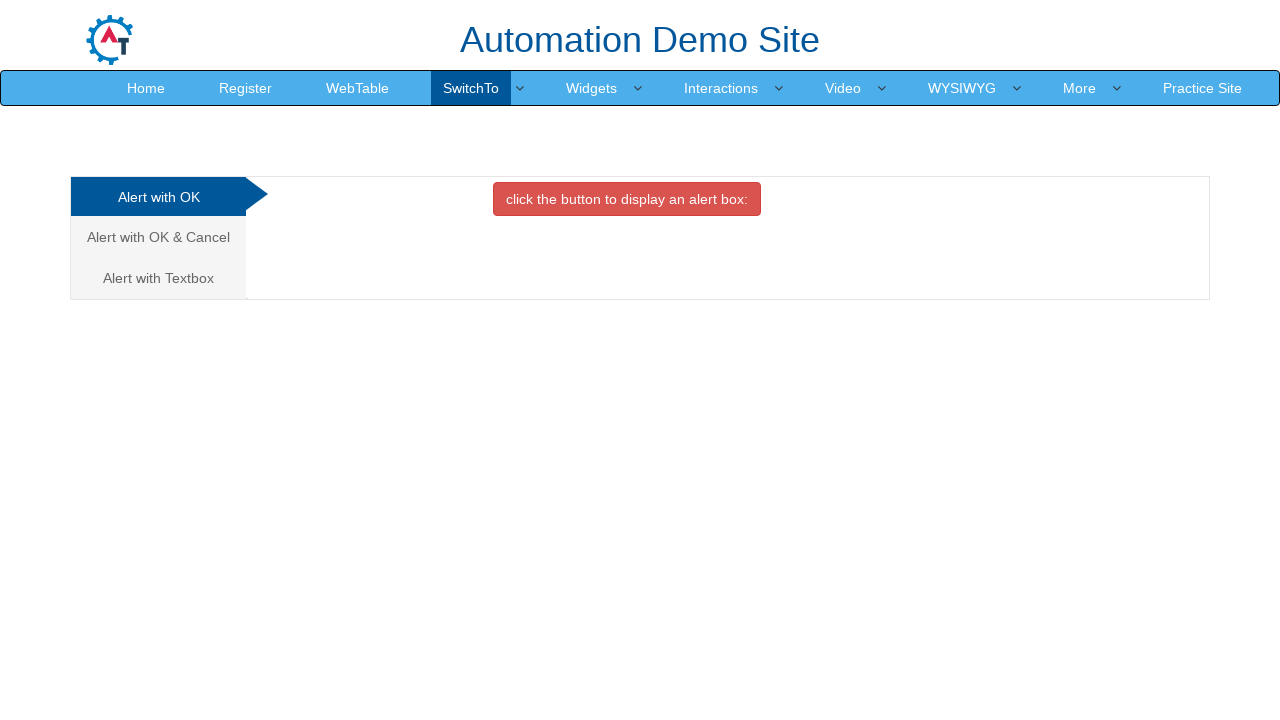

Clicked the danger button to trigger the alert at (627, 199) on button.btn.btn-danger
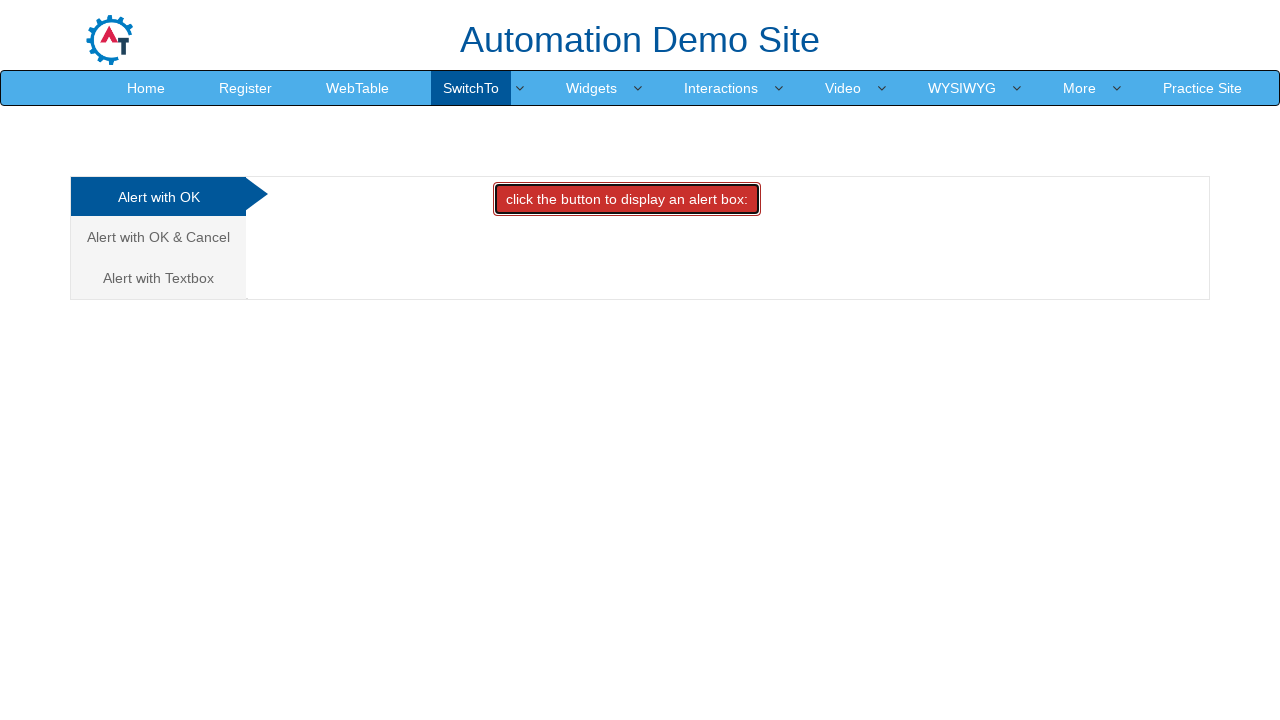

Set up dialog handler to accept alerts
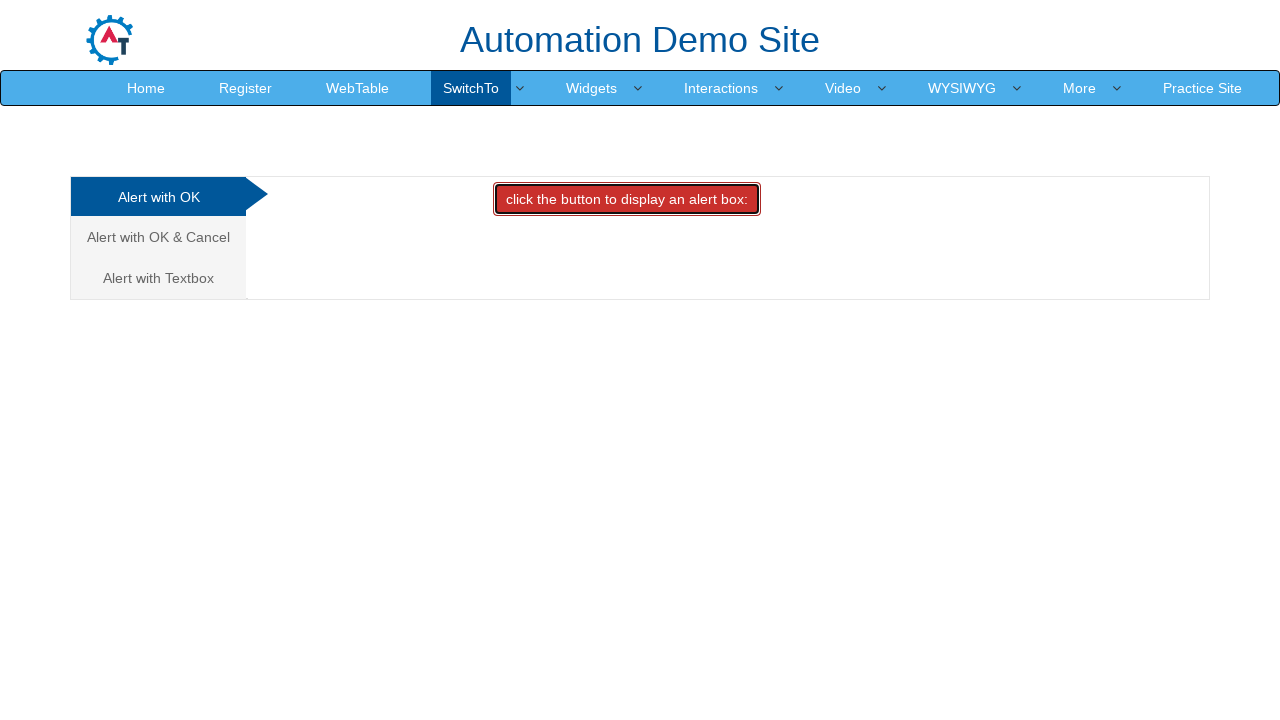

Waited 1 second for the alert to be processed
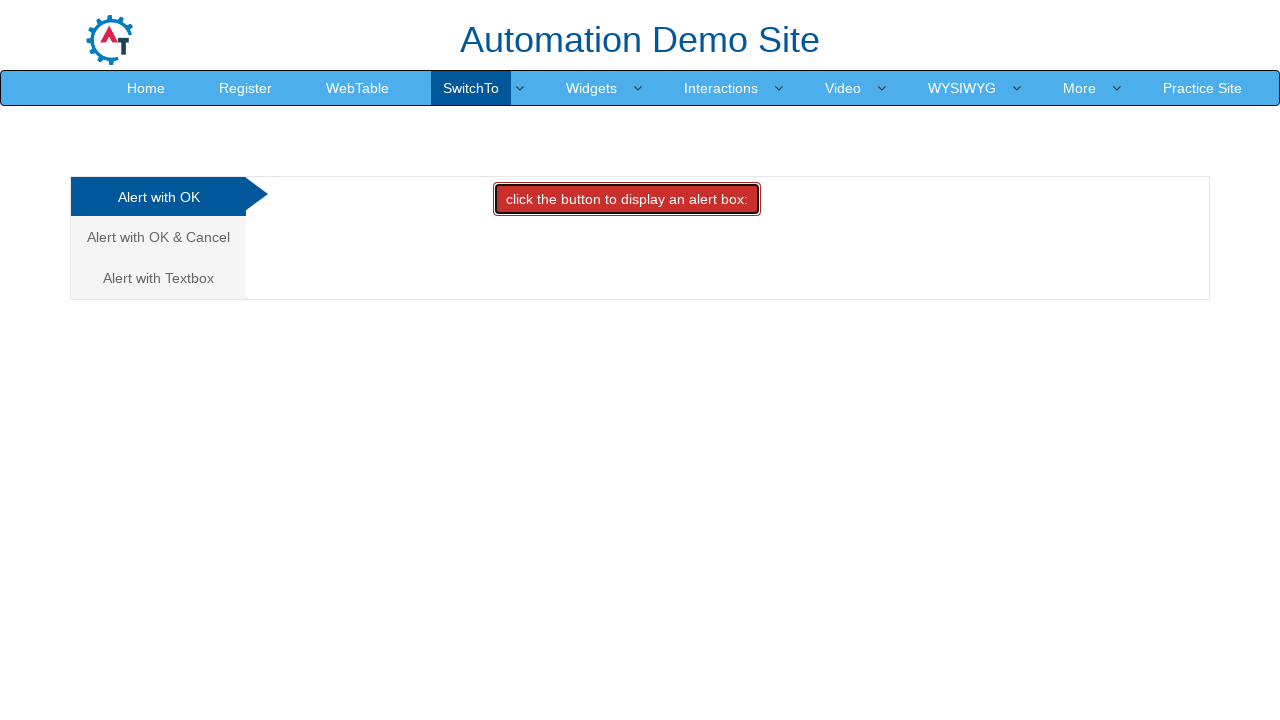

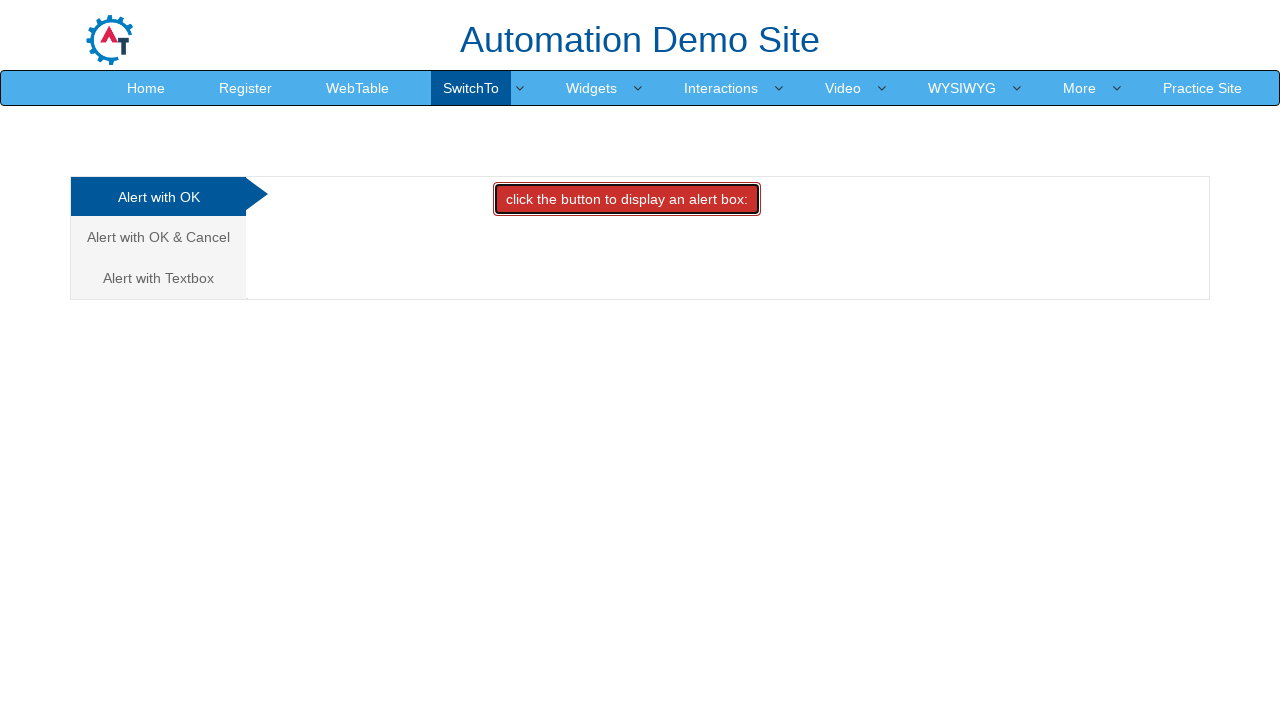